Tests JavaScript prompt alert functionality by clicking a button to trigger a prompt, entering text into the prompt, accepting it, and verifying the result message is displayed.

Starting URL: https://the-internet.herokuapp.com/javascript_alerts

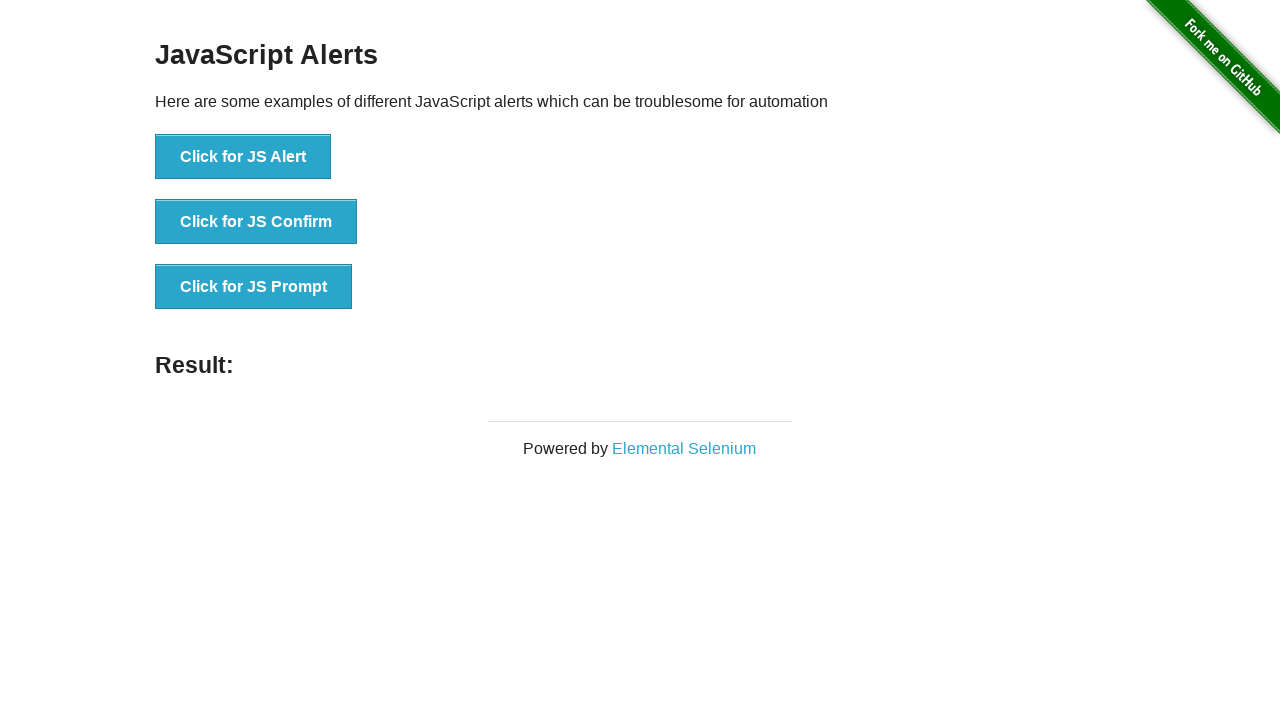

Clicked the 3rd button to trigger JavaScript prompt alert at (254, 287) on xpath=//*[@id='content']/div/ul/li[3]/button
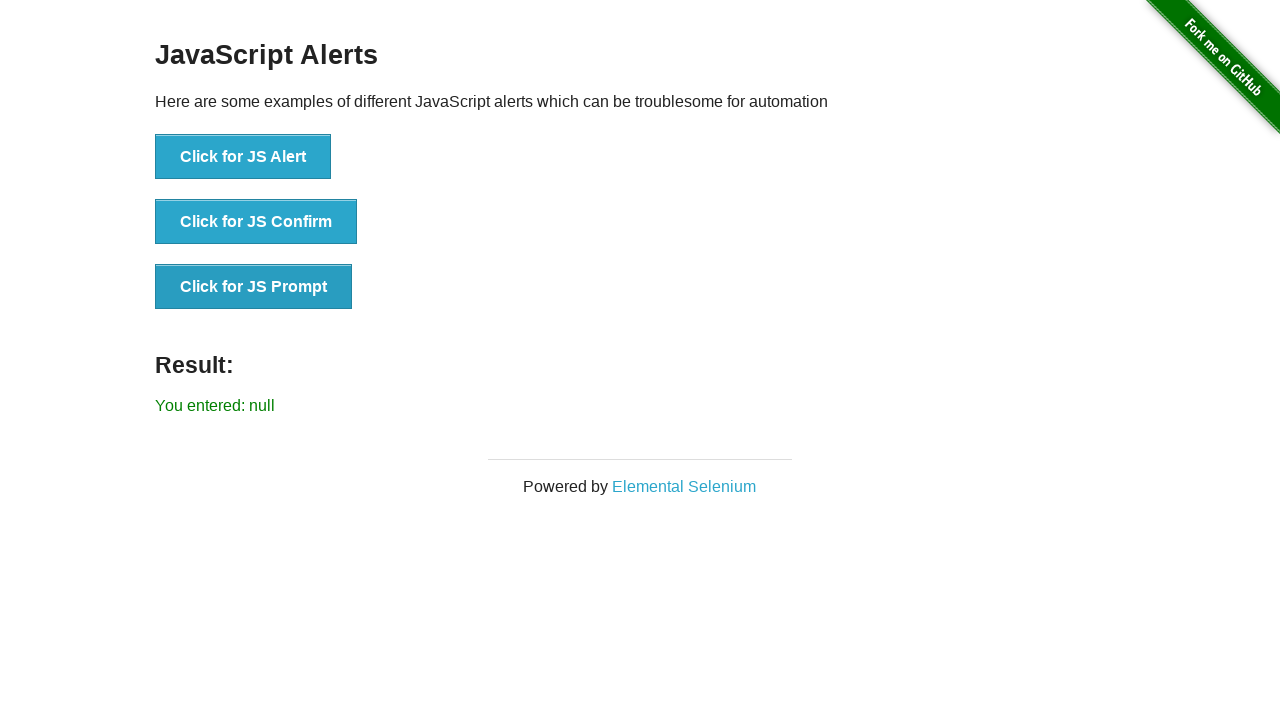

Set up dialog handler to accept prompt with text 'I am me'
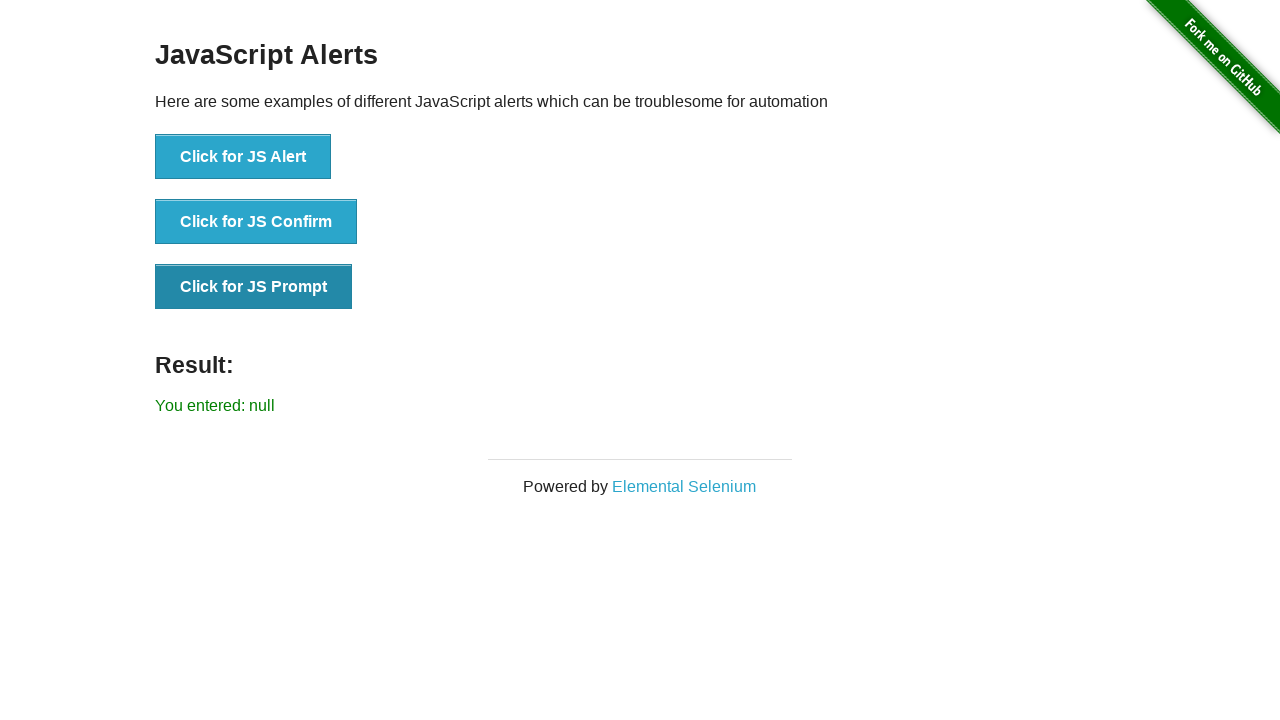

Clicked 'Click for JS Prompt' button to trigger the prompt dialog at (254, 287) on button:has-text('Click for JS Prompt')
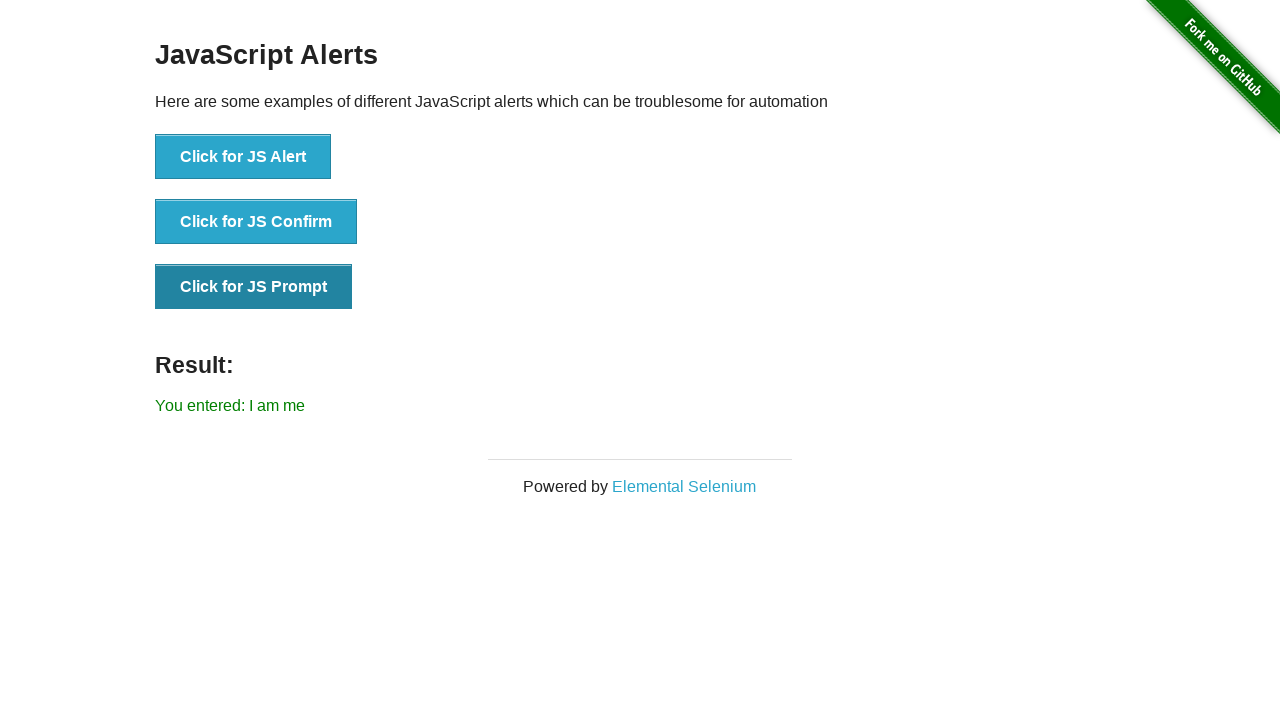

Result element loaded after prompt was accepted
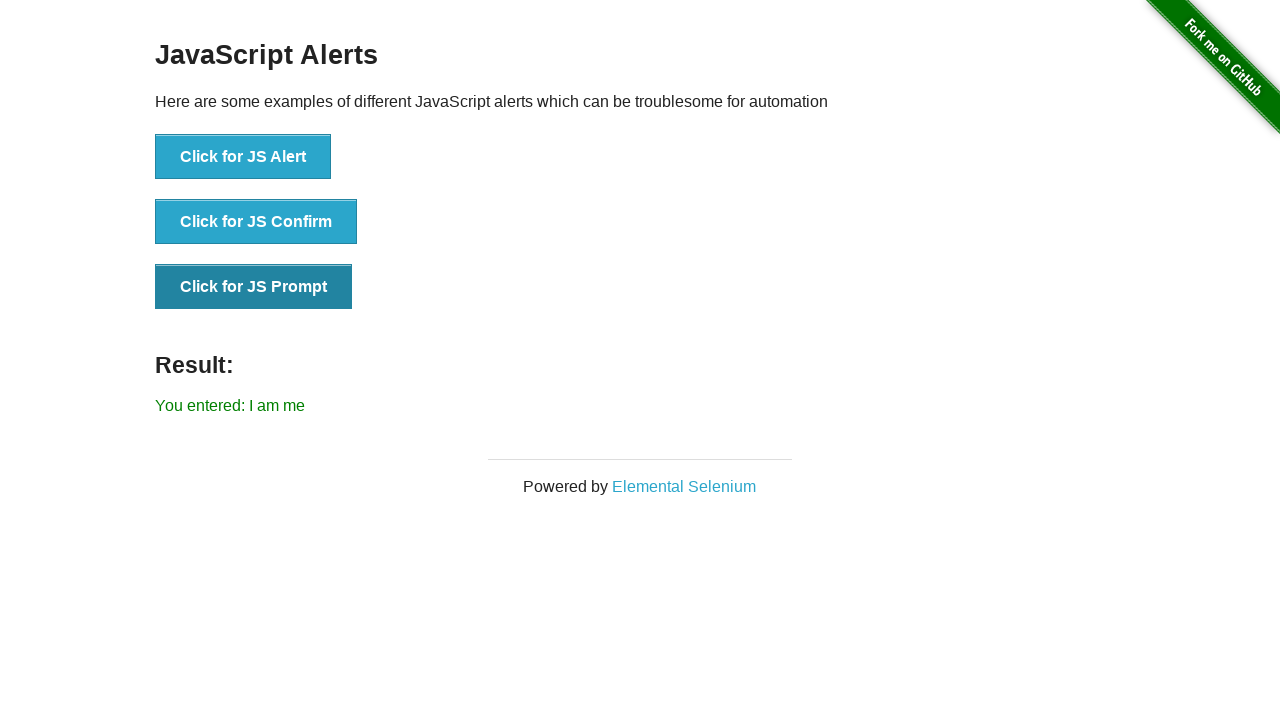

Extracted result text: You entered: I am me
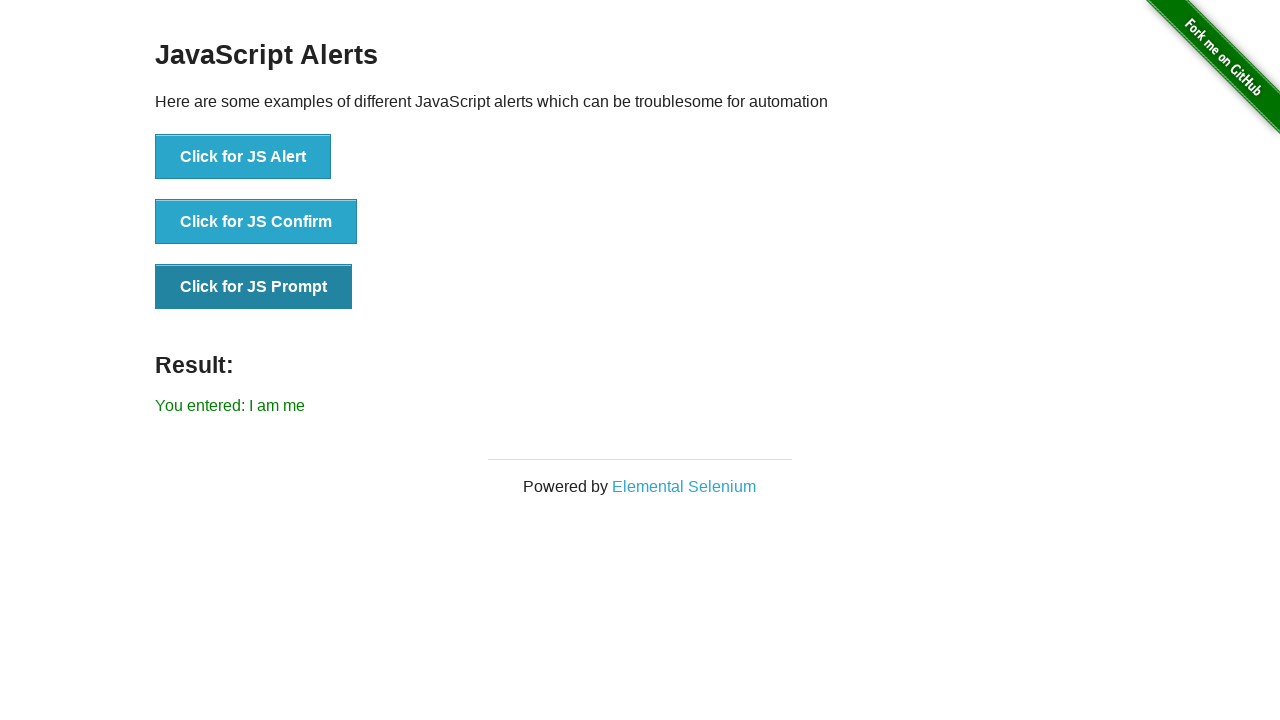

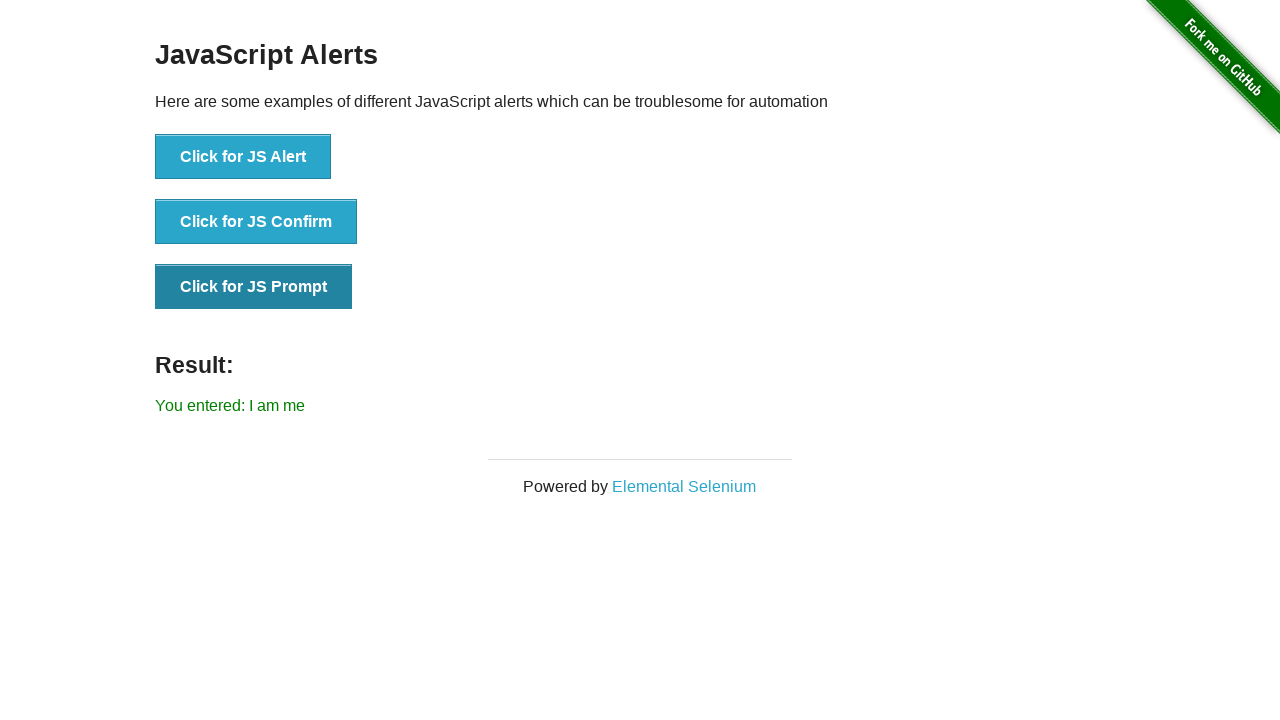